Tests the Revert tab by dragging a non-revertable icon to the drop box and verifying it stays in the drop box position.

Starting URL: https://demoqa.com/droppable

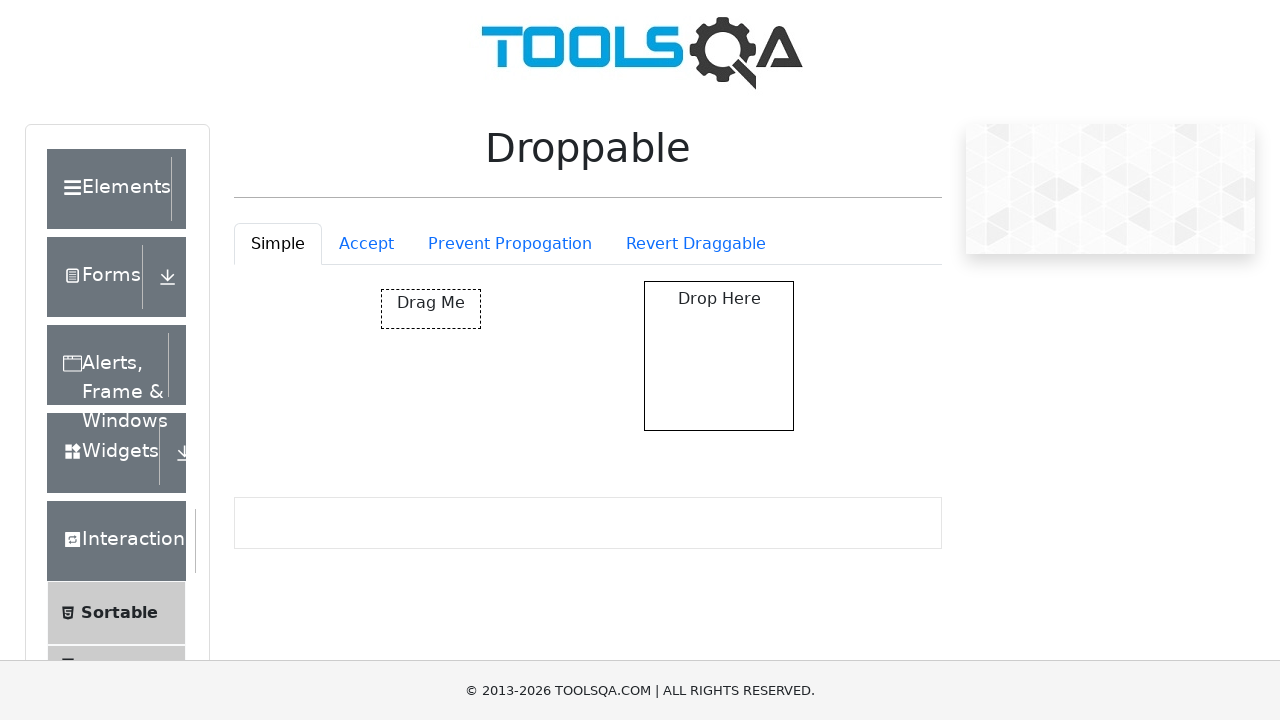

Clicked on the Revert tab at (696, 244) on #droppableExample-tab-revertable
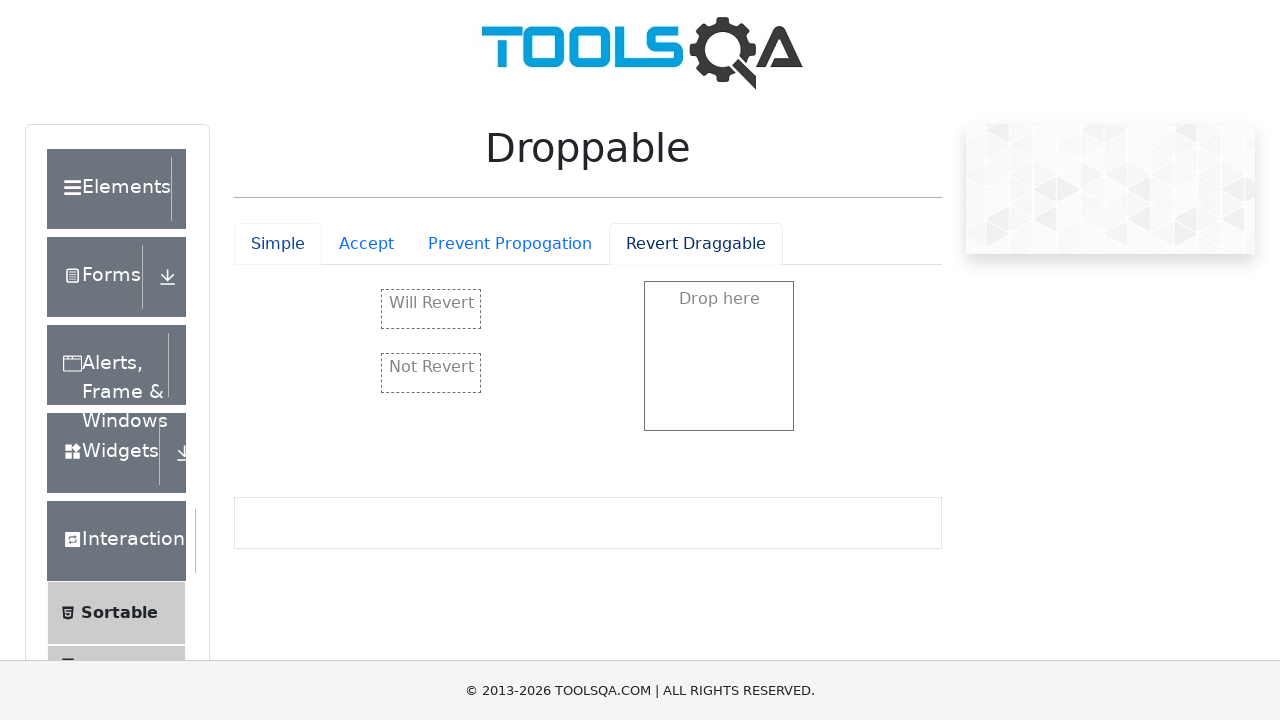

Non-revertable icon loaded in the Revert tab
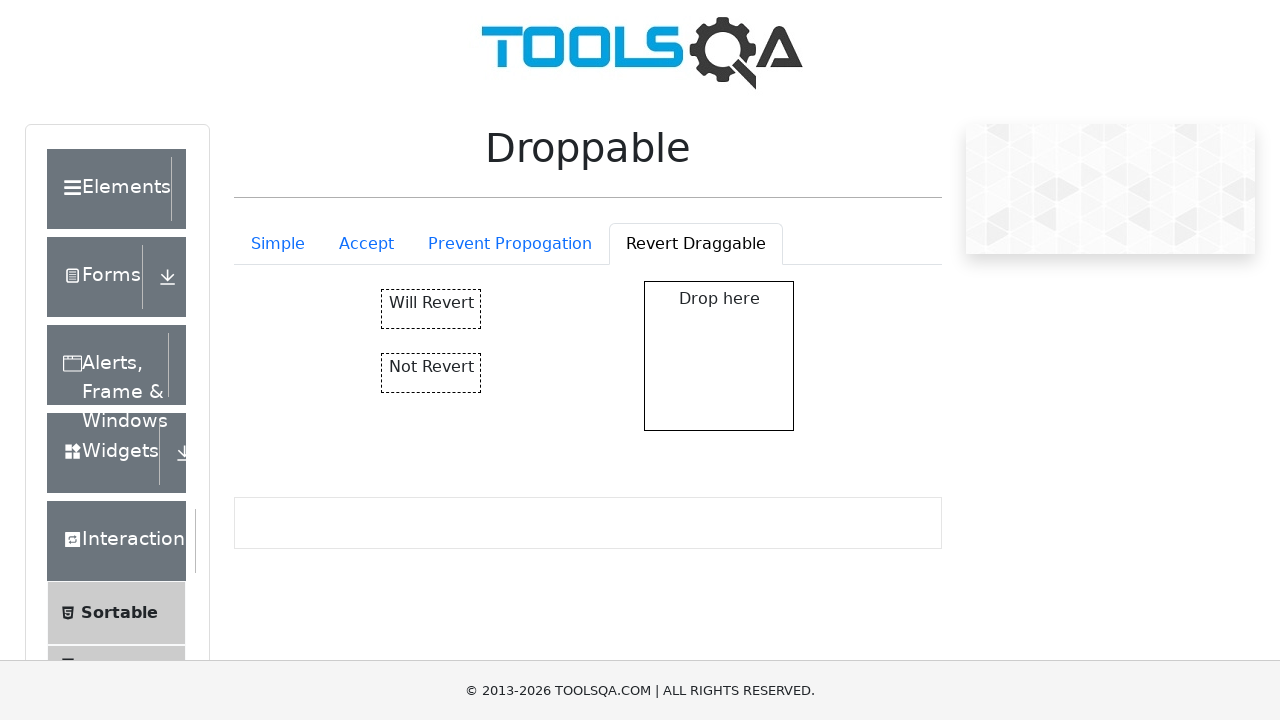

Dragged non-revertable icon to the drop box at (719, 356)
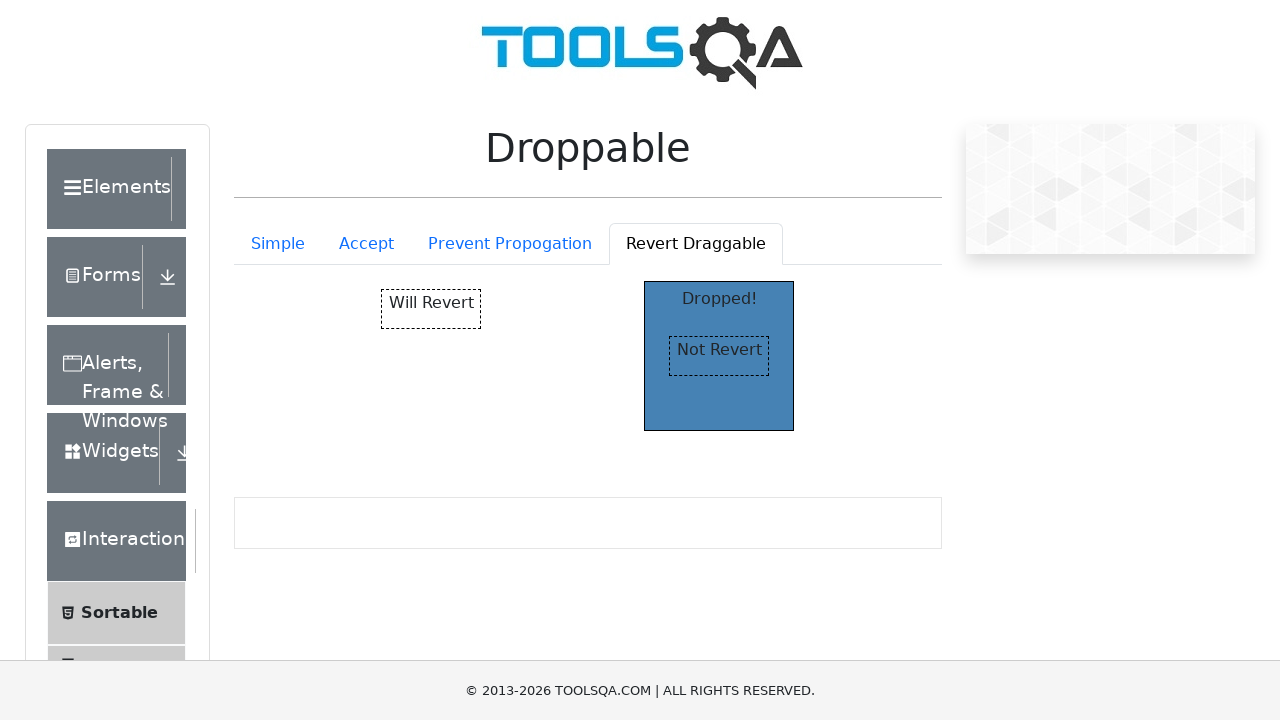

Verified that the drop was registered with 'Dropped!' message appearing
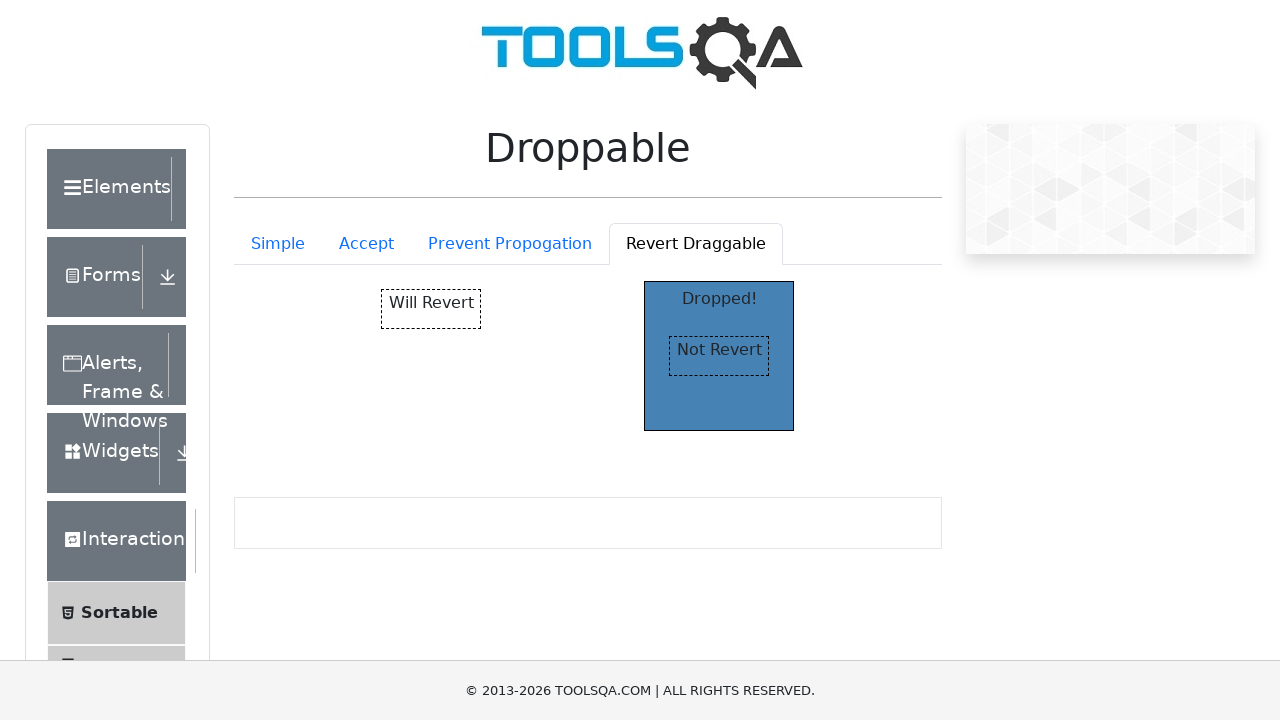

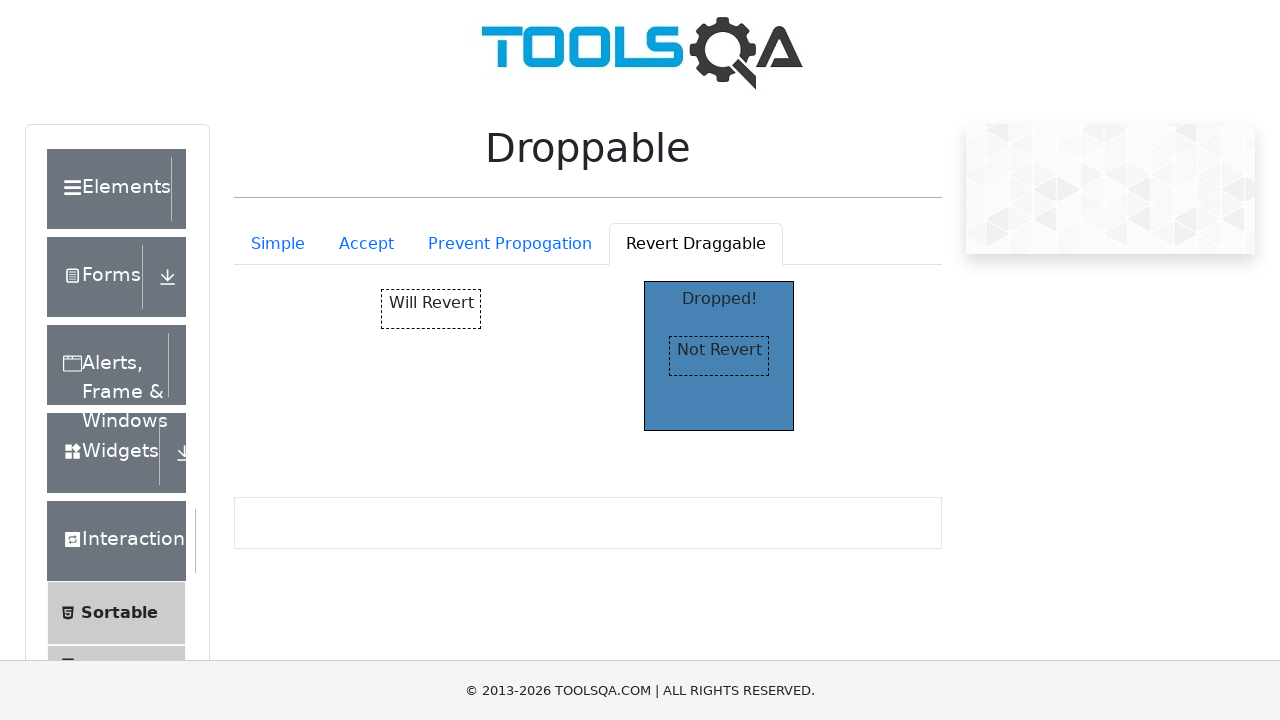